Tests e-commerce shopping cart functionality by adding specific vegetable items to cart, proceeding to checkout, and applying a promo code to verify discount information appears.

Starting URL: https://rahulshettyacademy.com/seleniumPractise/

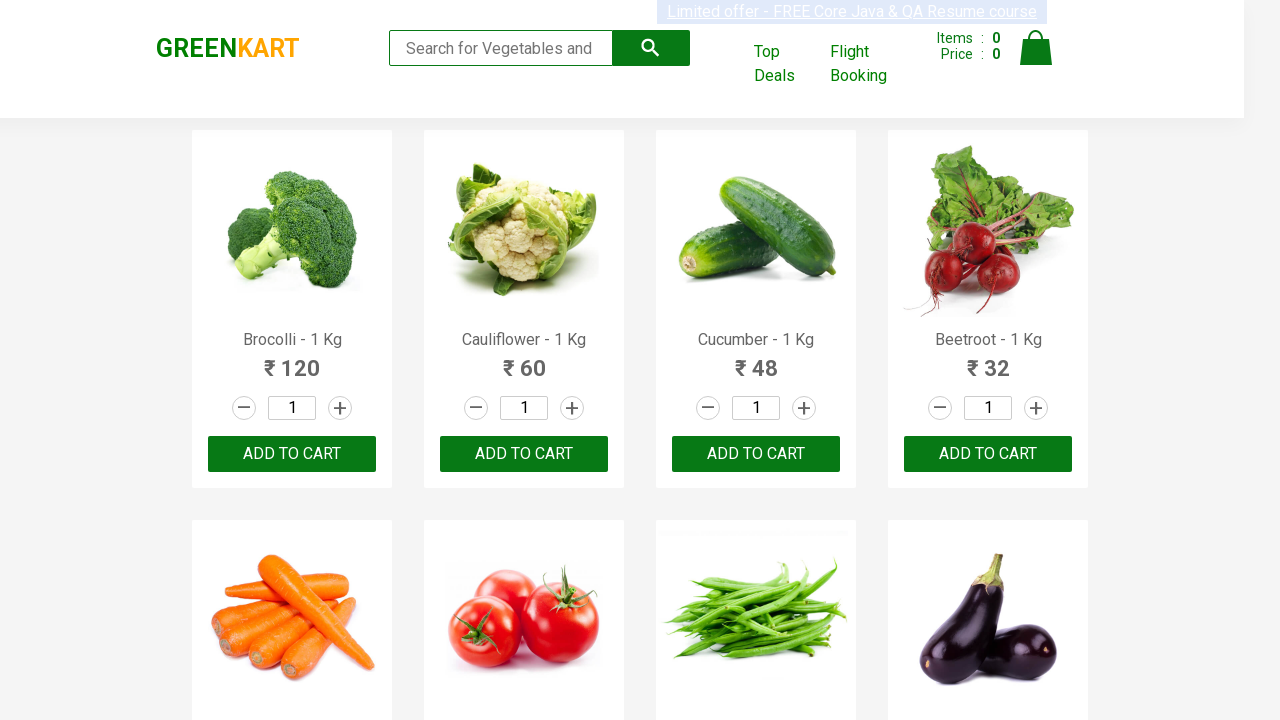

Product list loaded - h4.product-name elements are visible
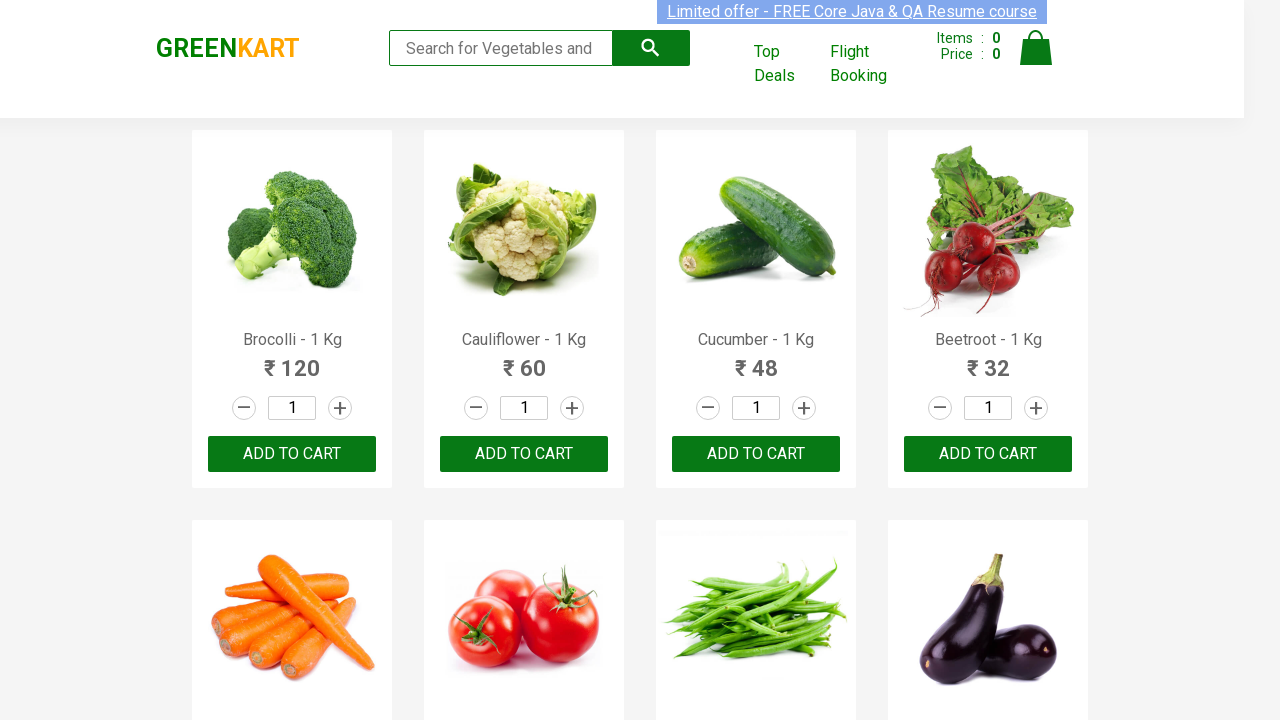

Added 'Brocolli' to cart at (292, 454) on div.product-action button >> nth=0
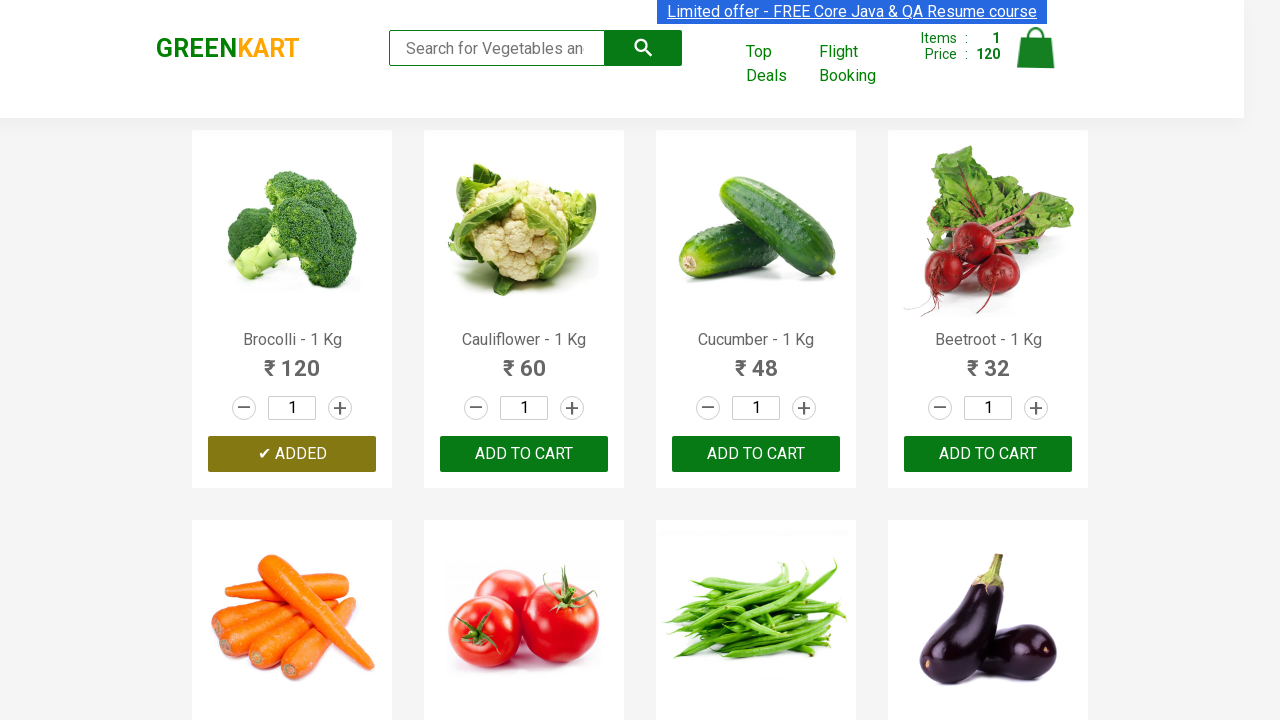

Added 'Cucumber' to cart at (756, 454) on div.product-action button >> nth=2
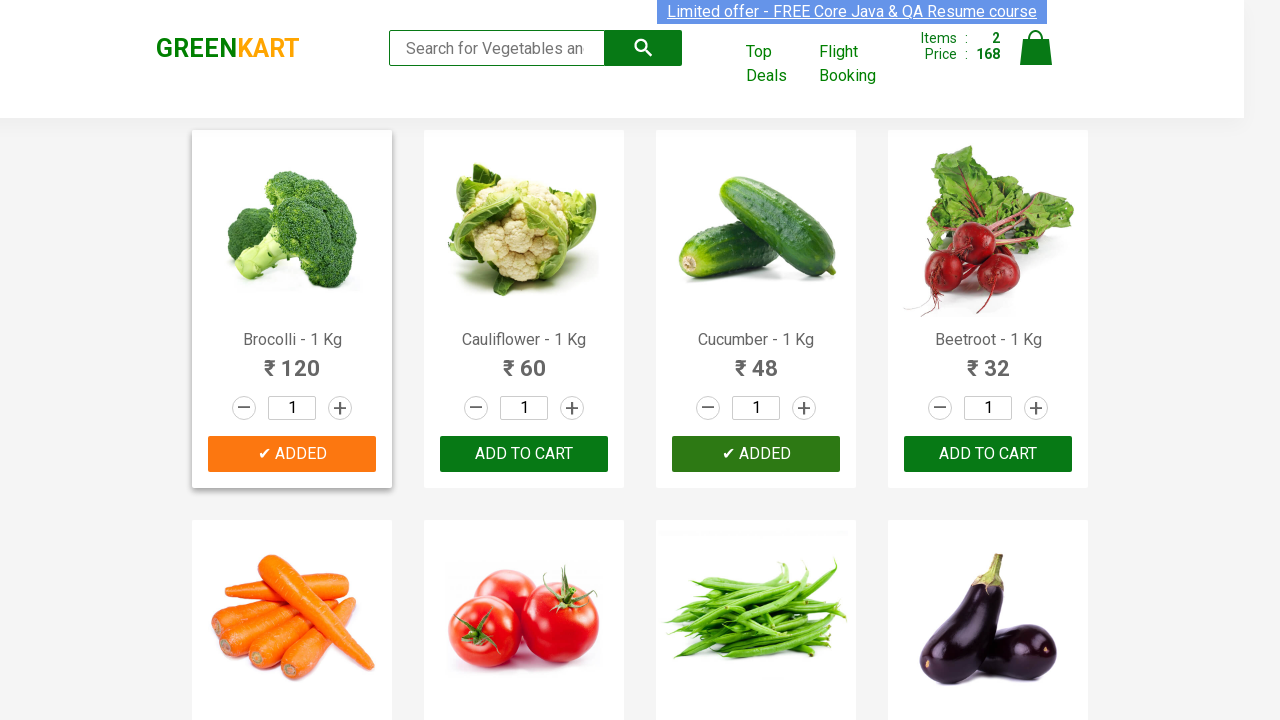

Added 'Beetroot' to cart at (988, 454) on div.product-action button >> nth=3
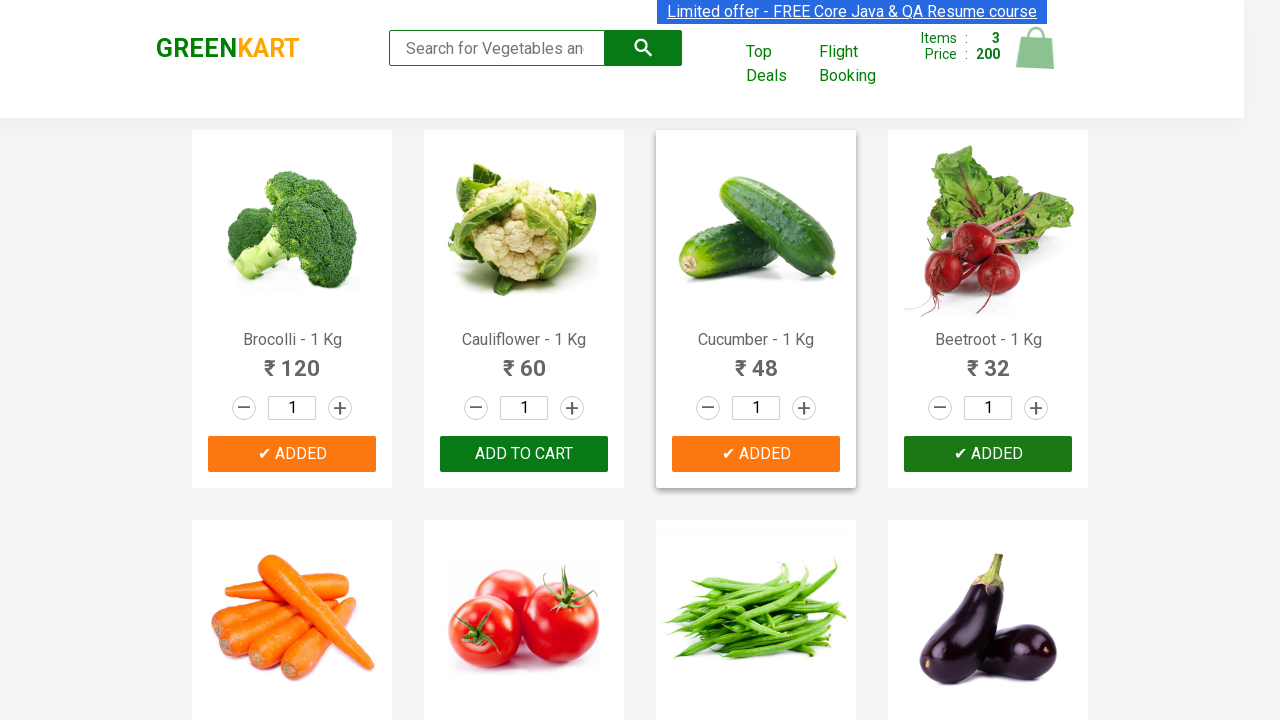

Clicked cart icon to view cart at (1036, 48) on img[alt='Cart']
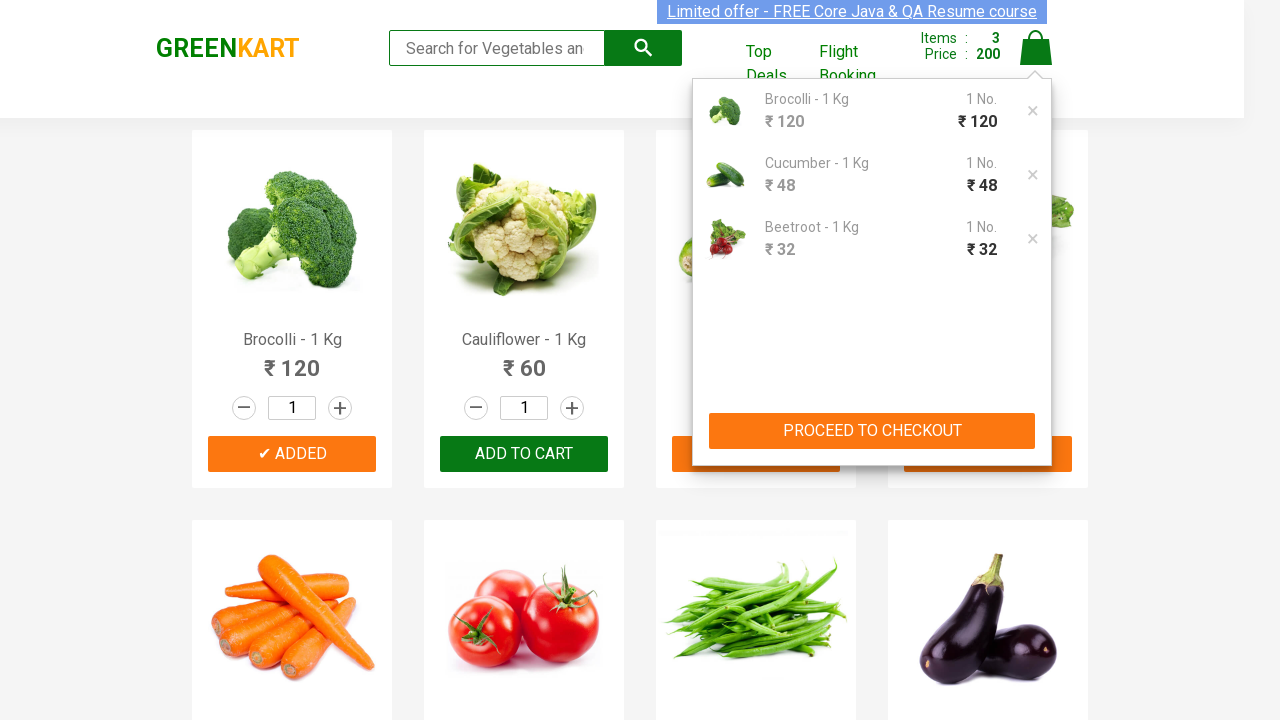

Clicked 'PROCEED TO CHECKOUT' button at (872, 431) on xpath=//button[contains(text(),'PROCEED TO CHECKOUT')]
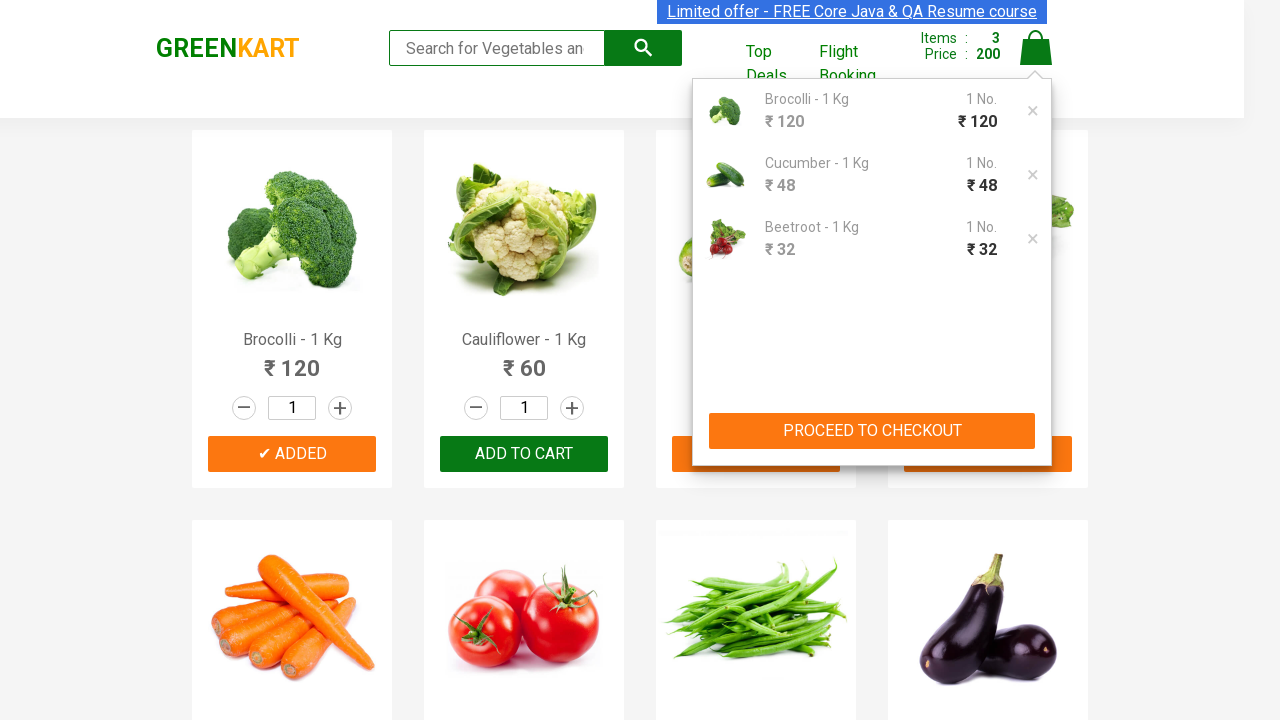

Promo code input field is now visible
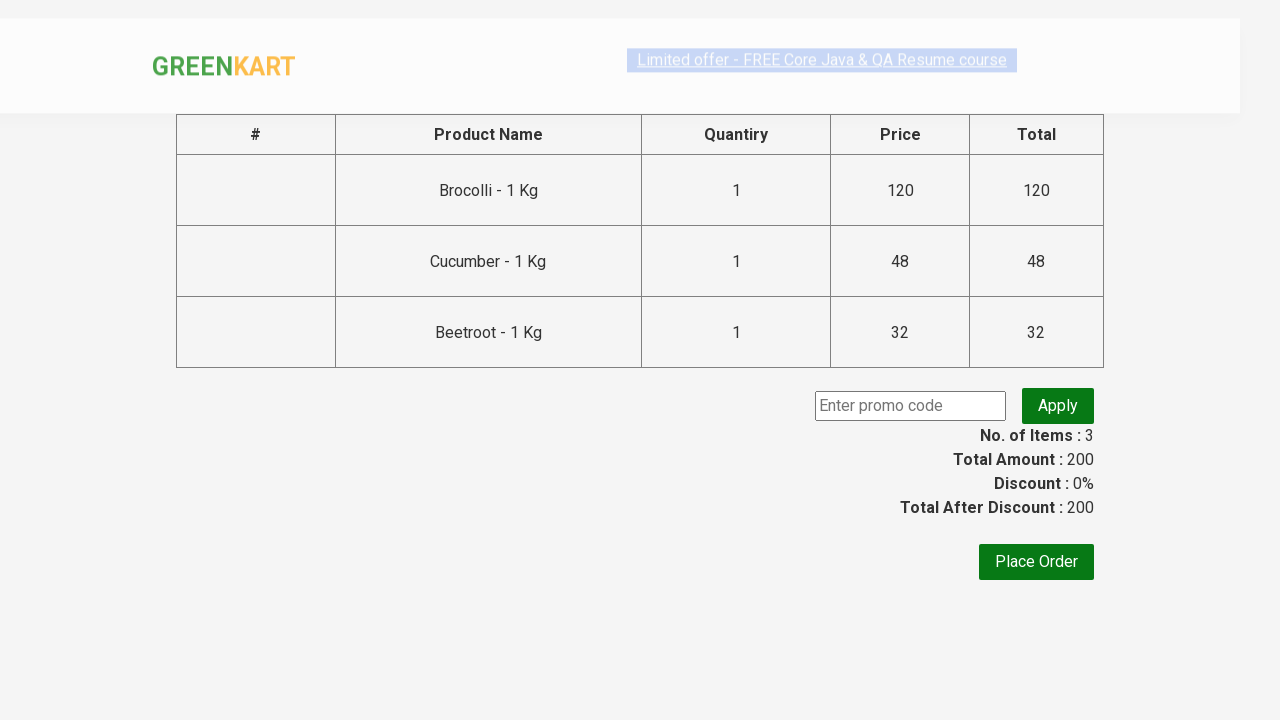

Filled promo code input field with 'rahulshettyacademy' on input.promoCode
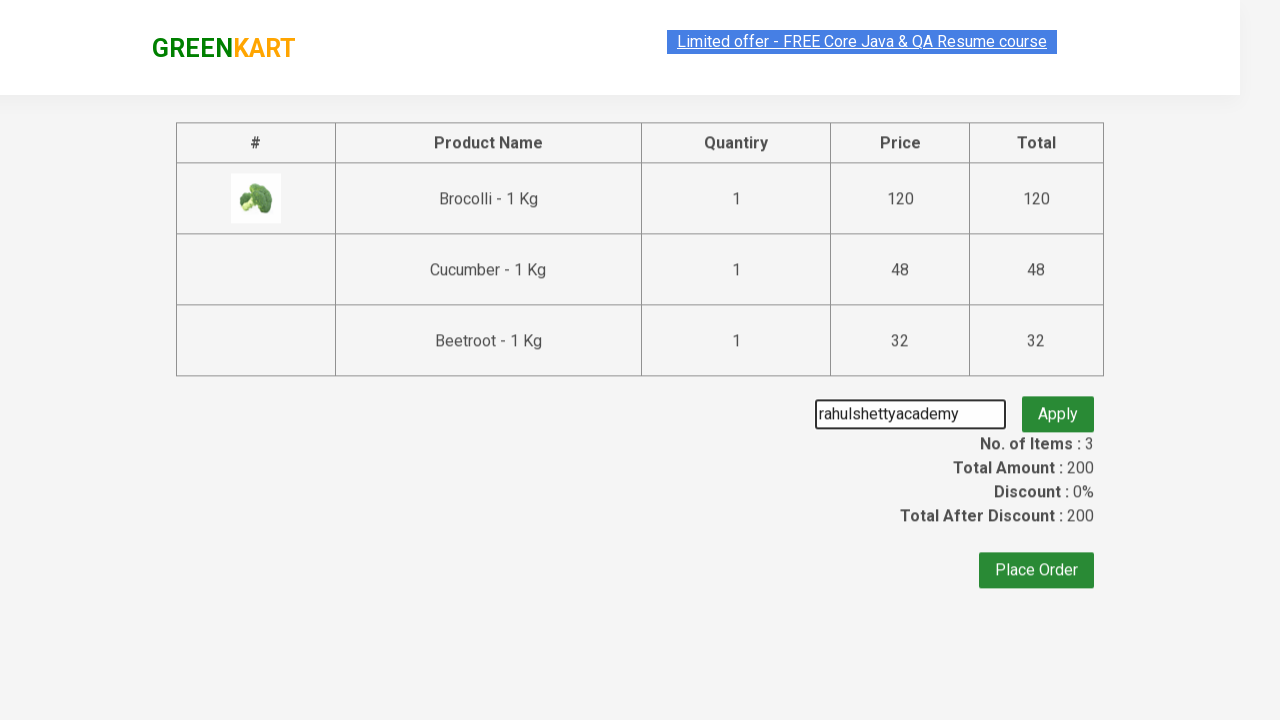

Clicked apply promo button at (1058, 406) on button.promoBtn
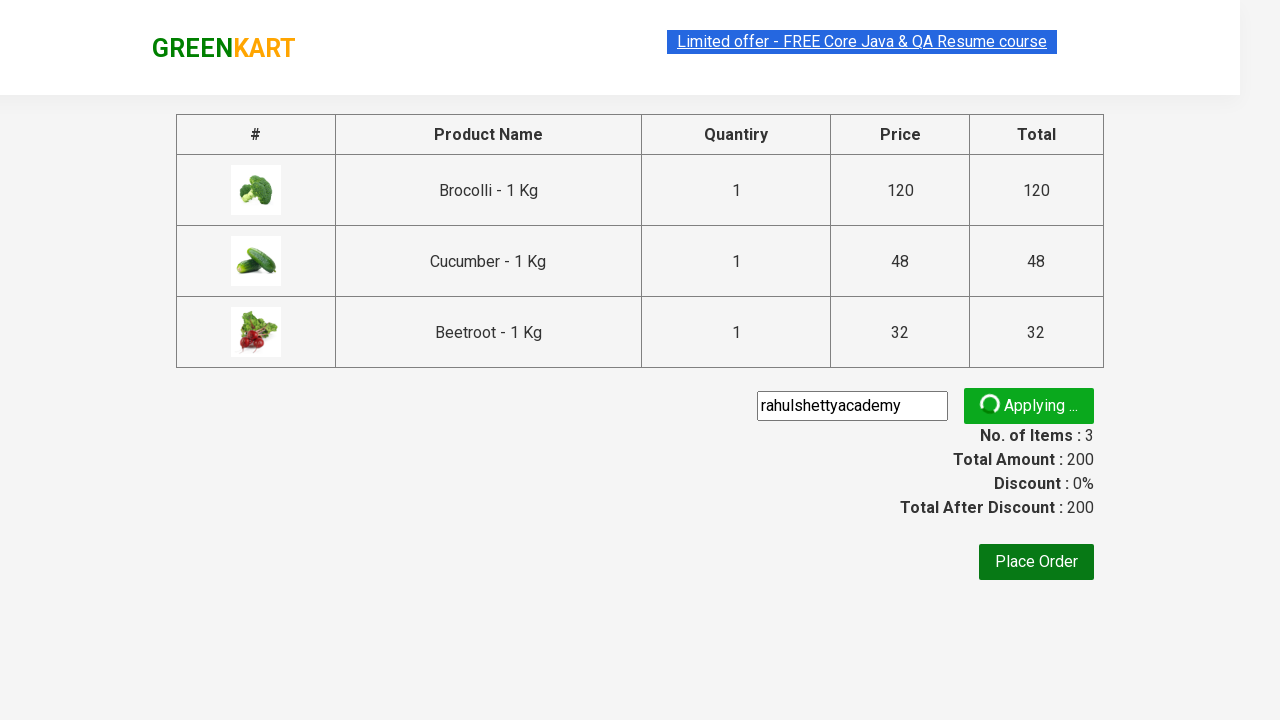

Promo discount information appeared - promo code successfully applied
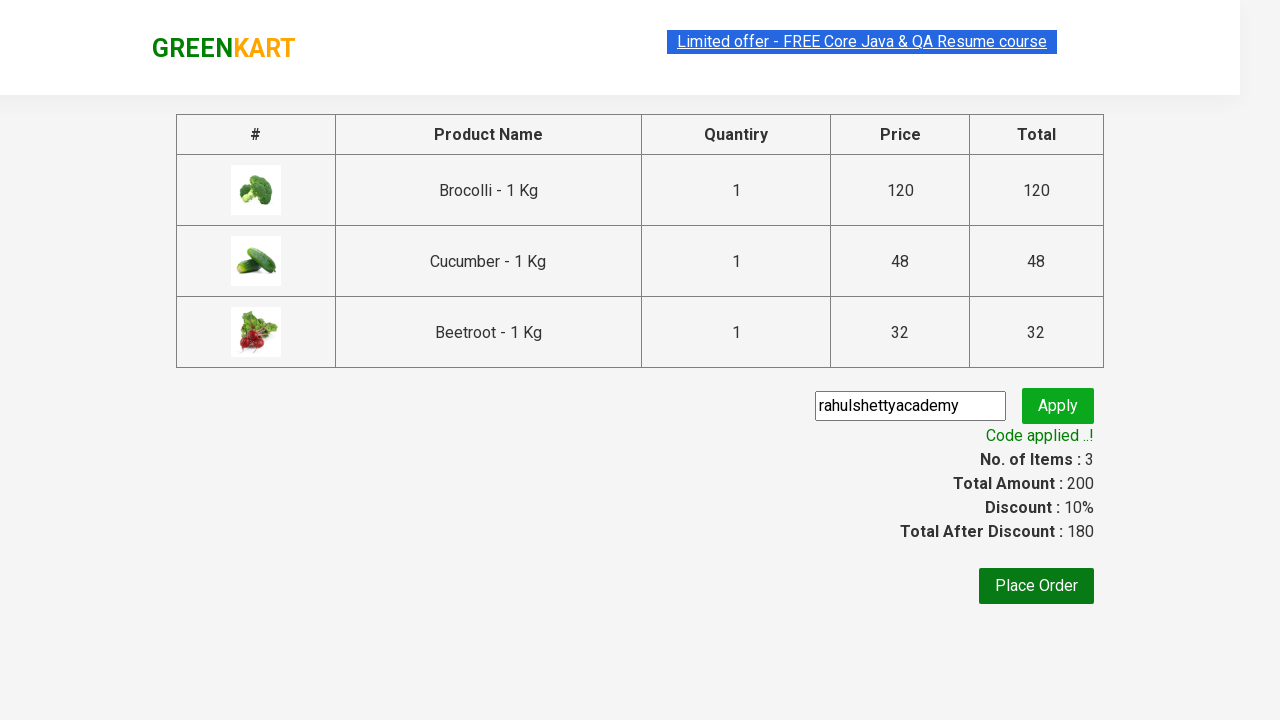

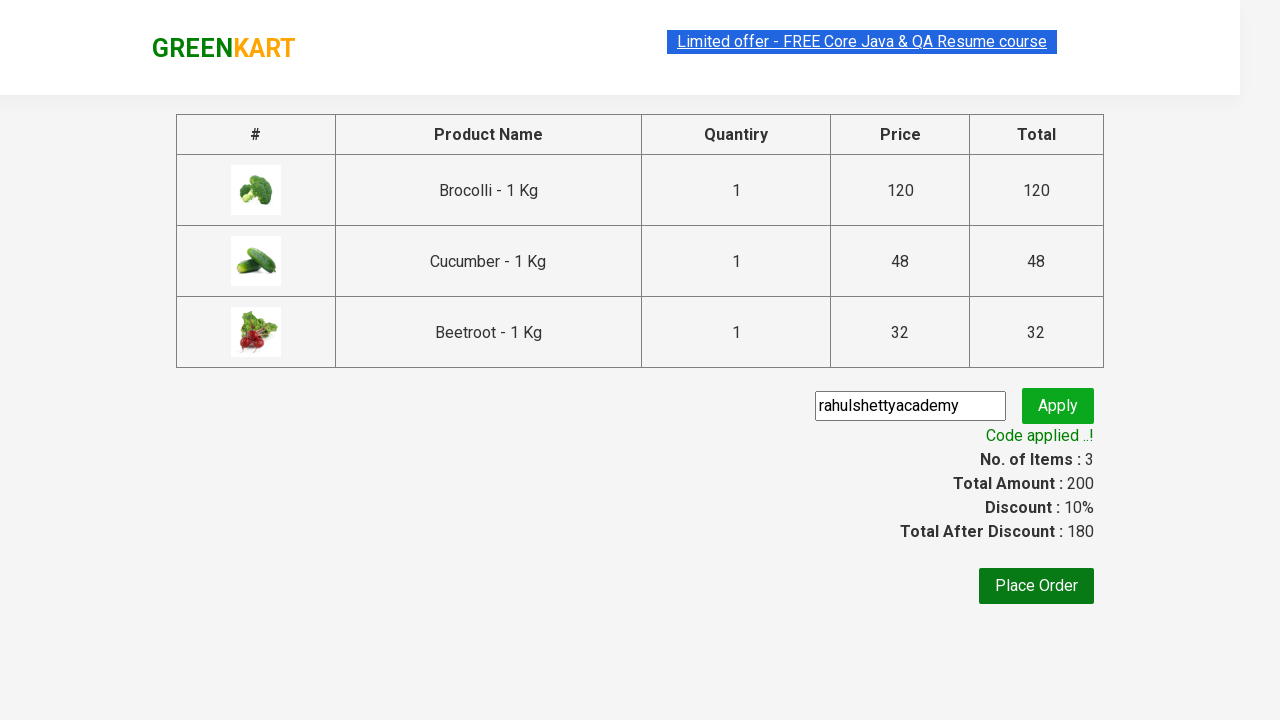